Tests a web form by filling a text field and submitting it, then verifies the success message is displayed

Starting URL: https://www.selenium.dev/selenium/web/web-form.html

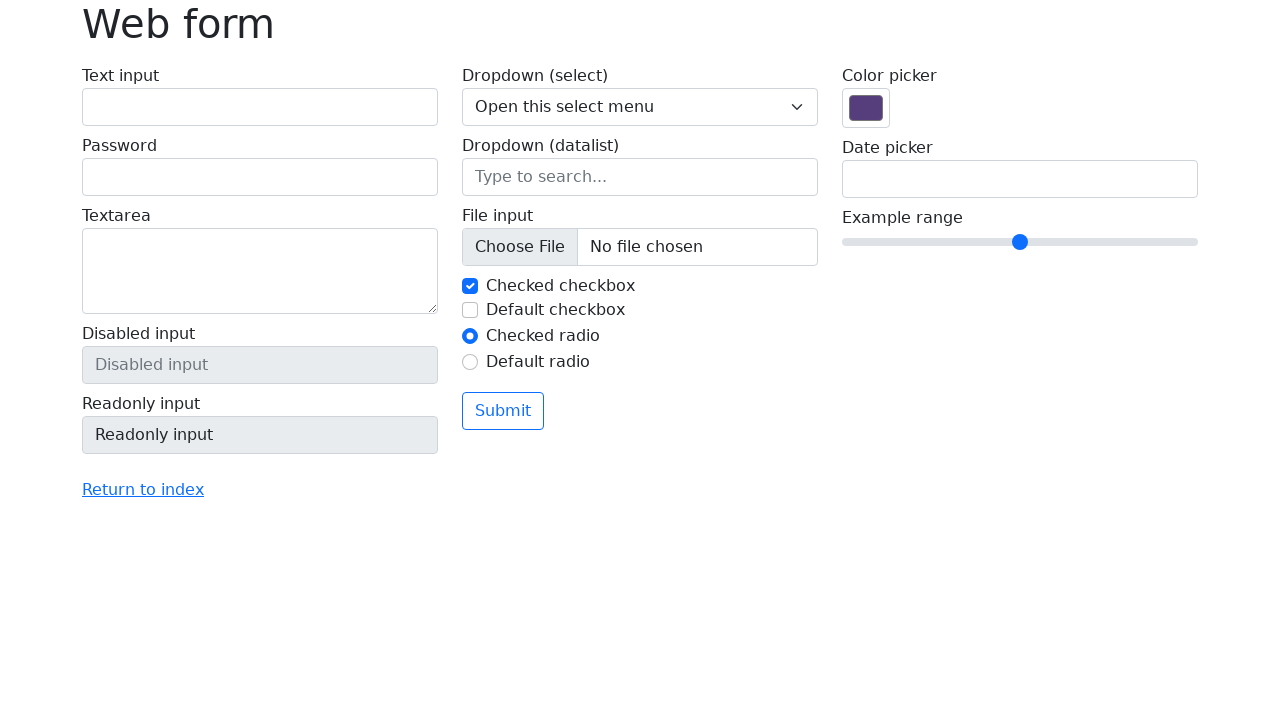

Filled text input field with 'Selenium' on input[name='my-text']
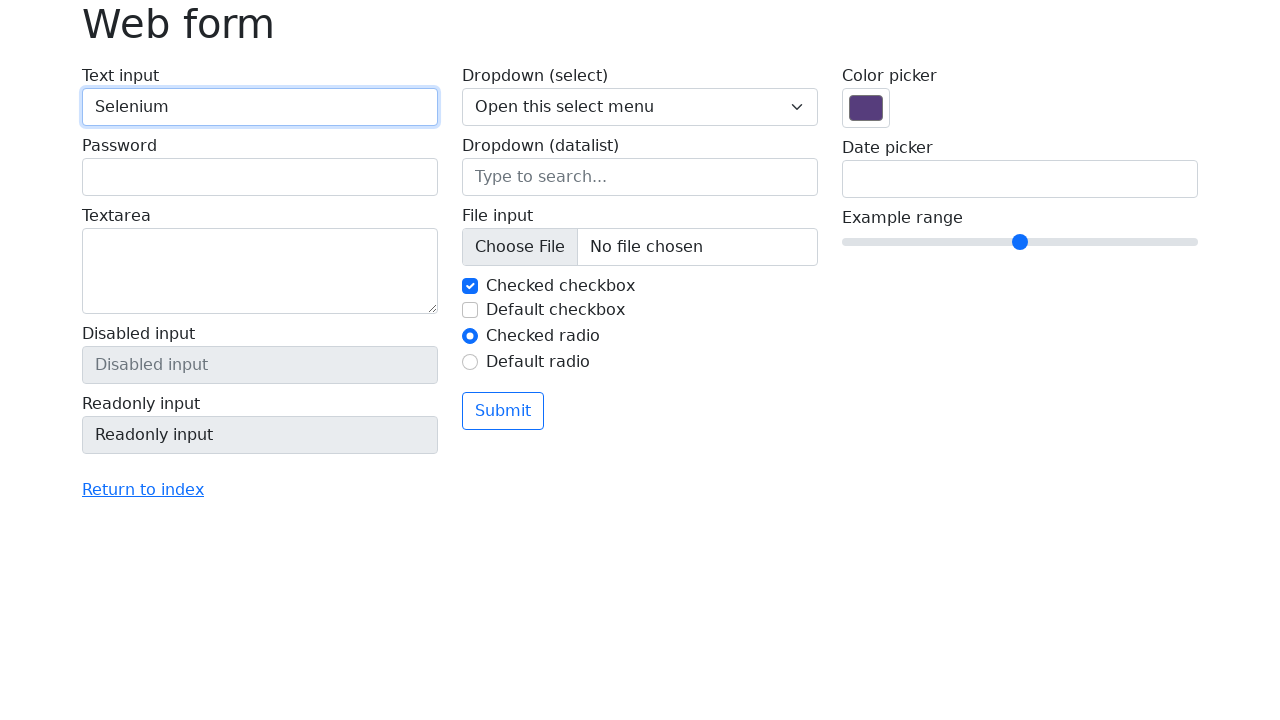

Clicked submit button at (503, 411) on button
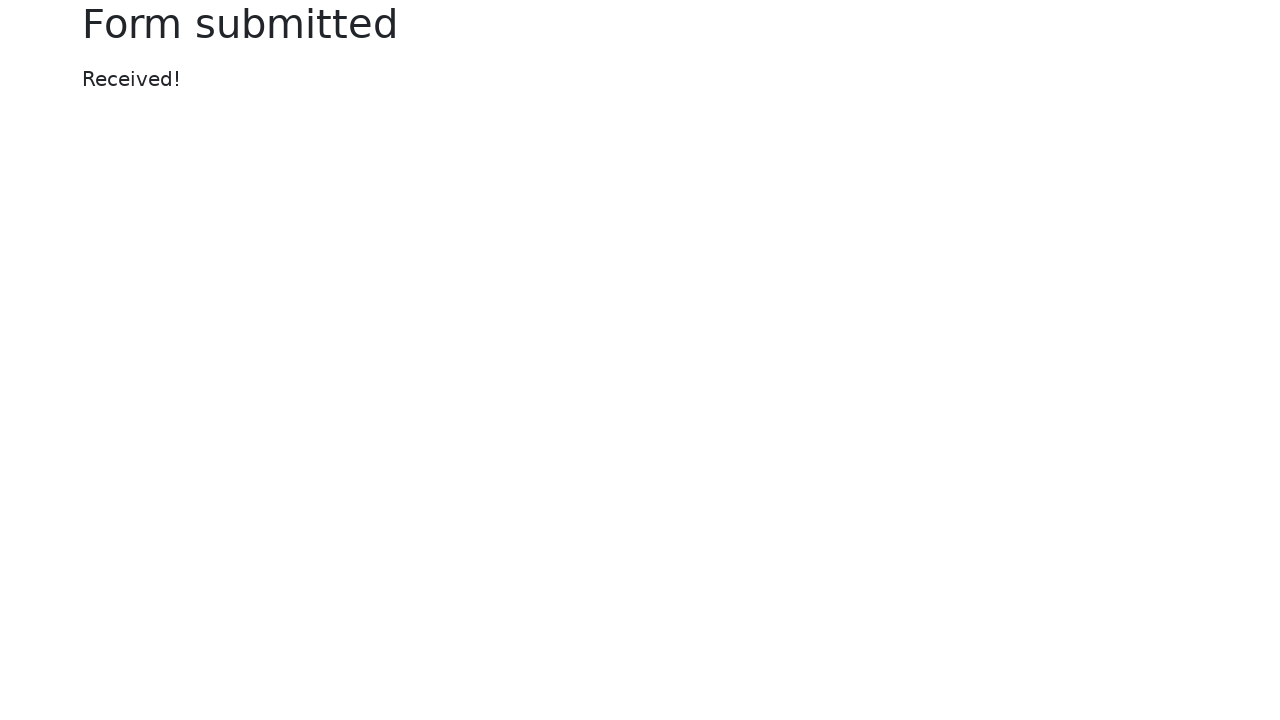

Success message appeared and is visible
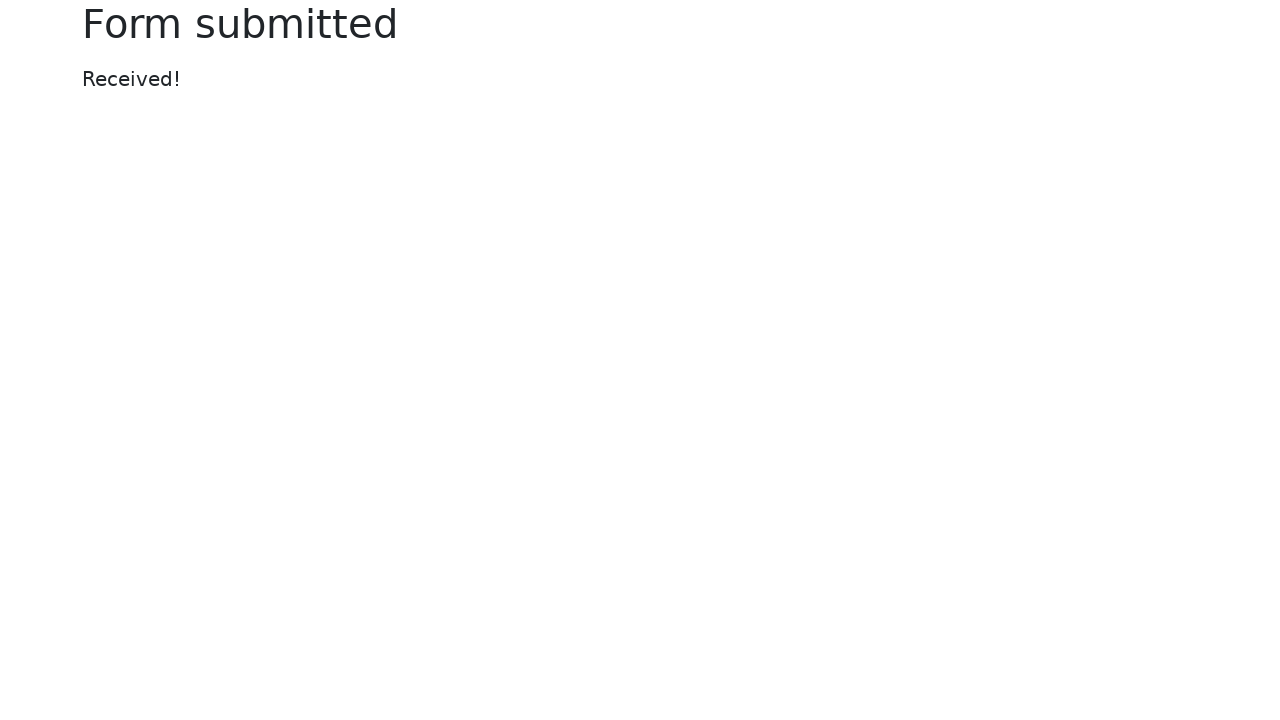

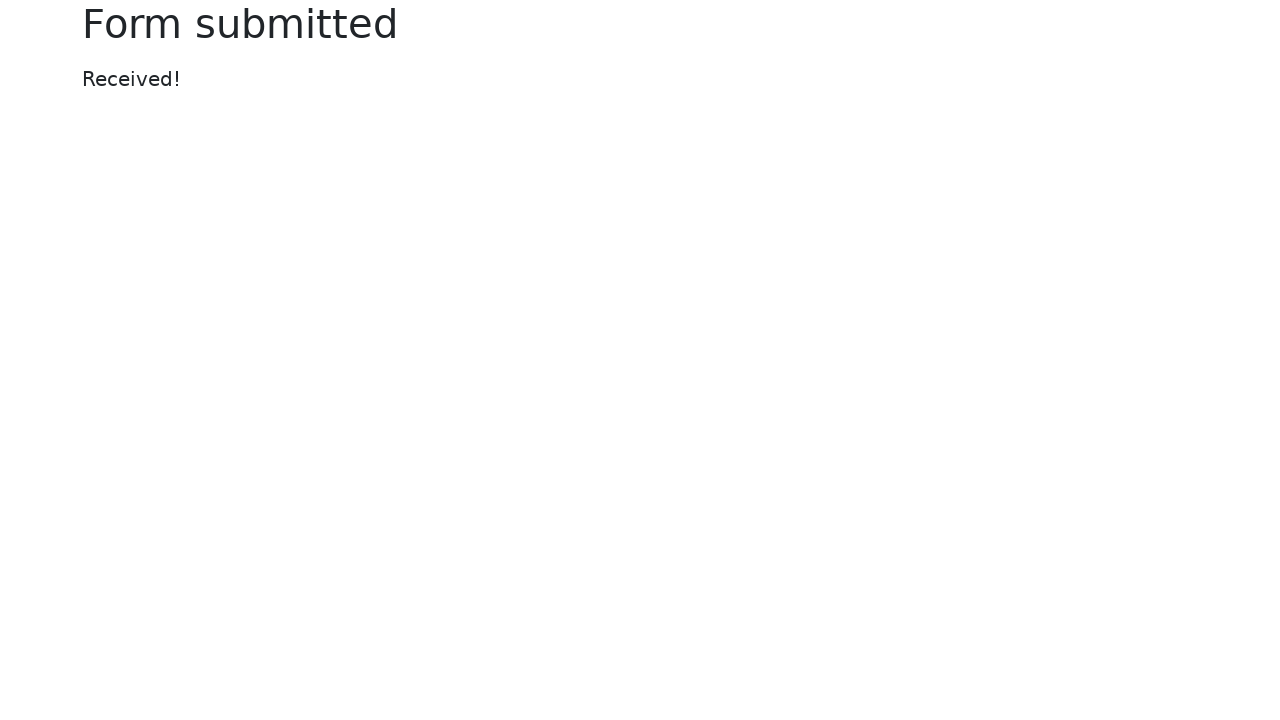